Navigates to the demo table page and verifies that table headers and body rows are displayed

Starting URL: http://automationbykrishna.com/

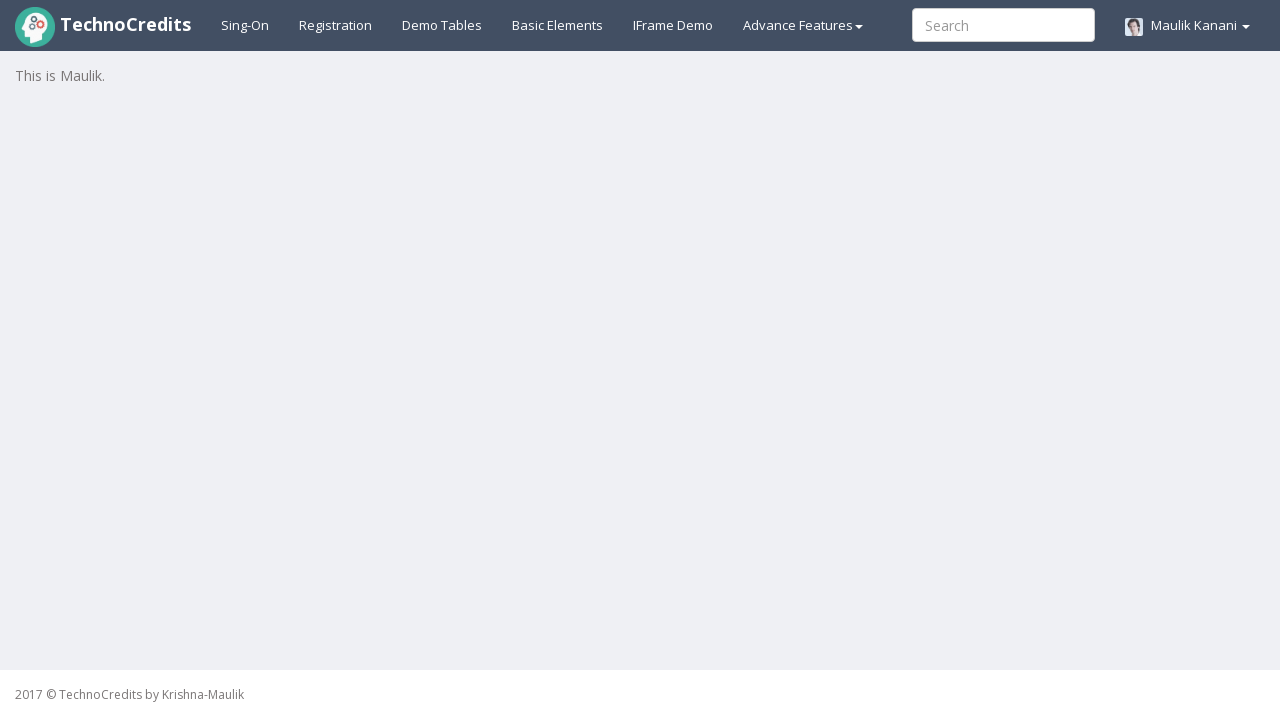

Clicked on demo table link at (442, 25) on #demotable
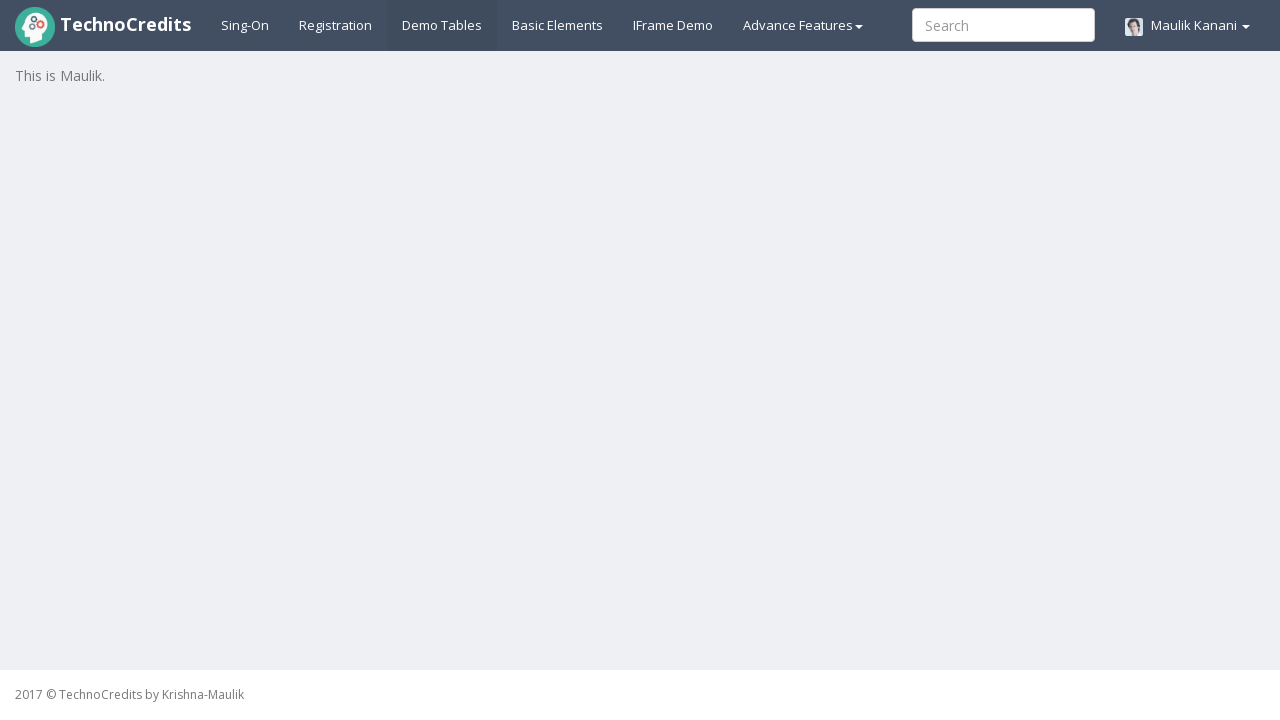

Table headers loaded successfully
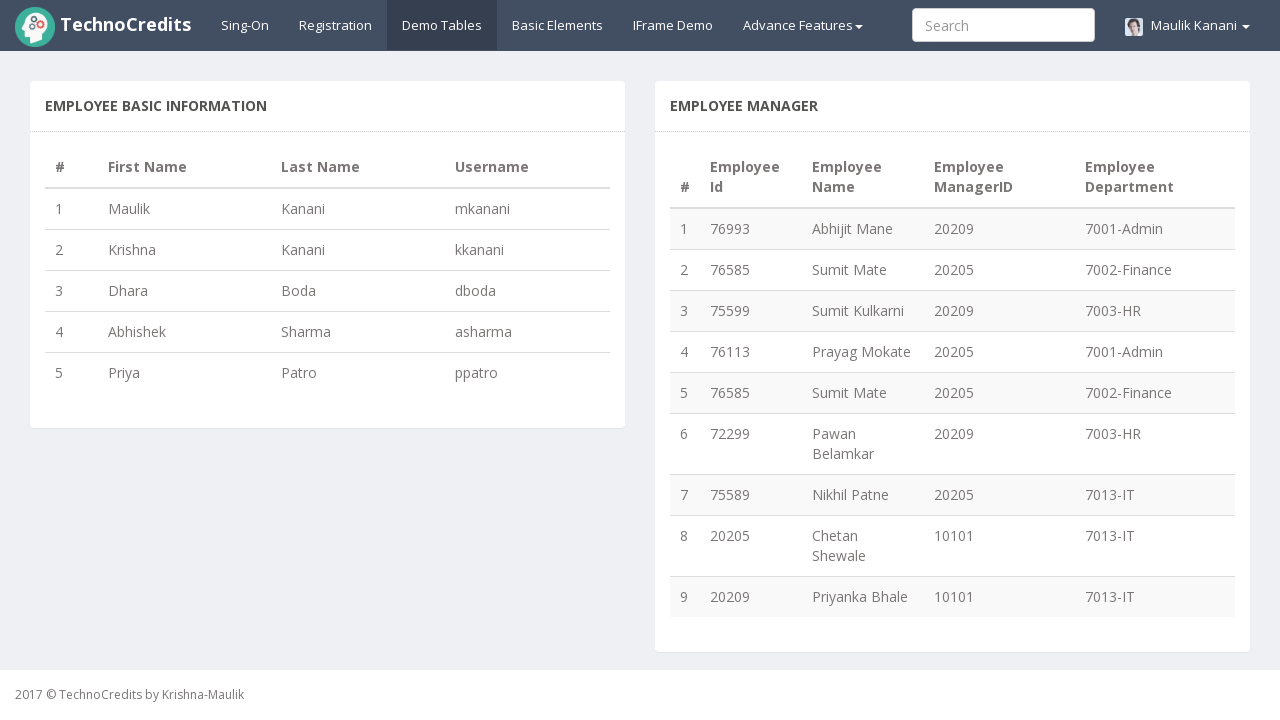

Table body rows loaded successfully
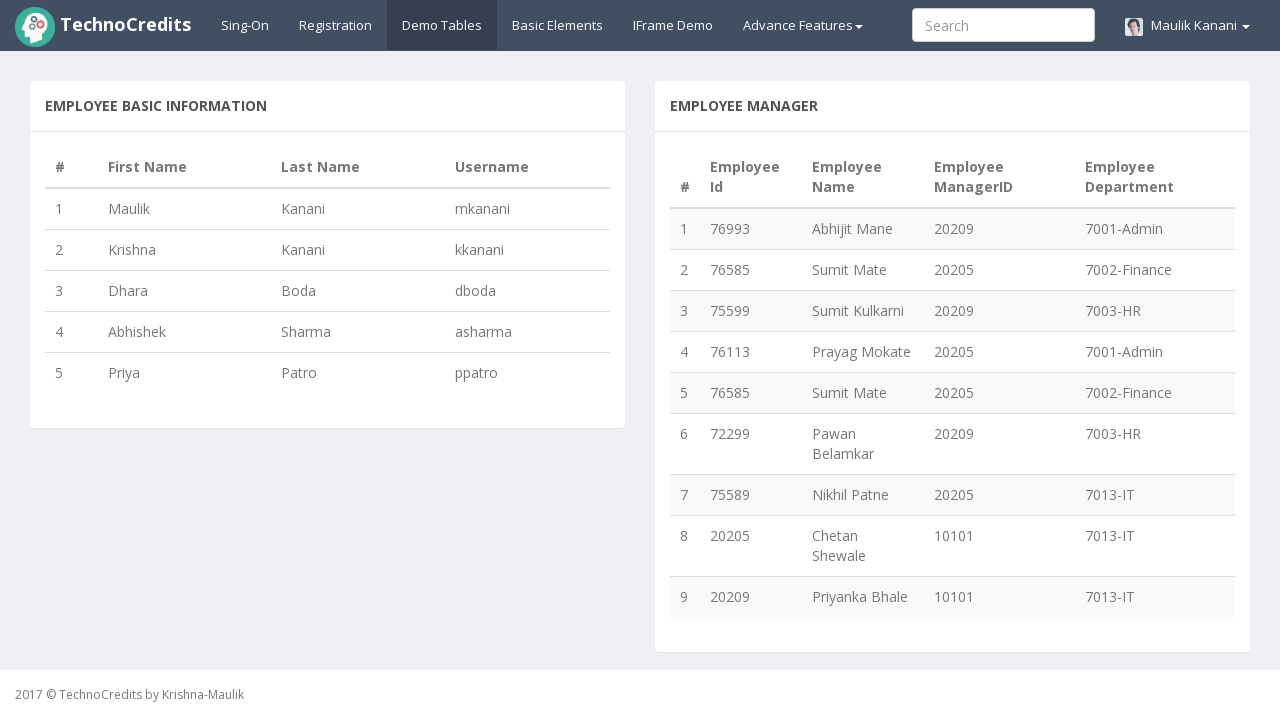

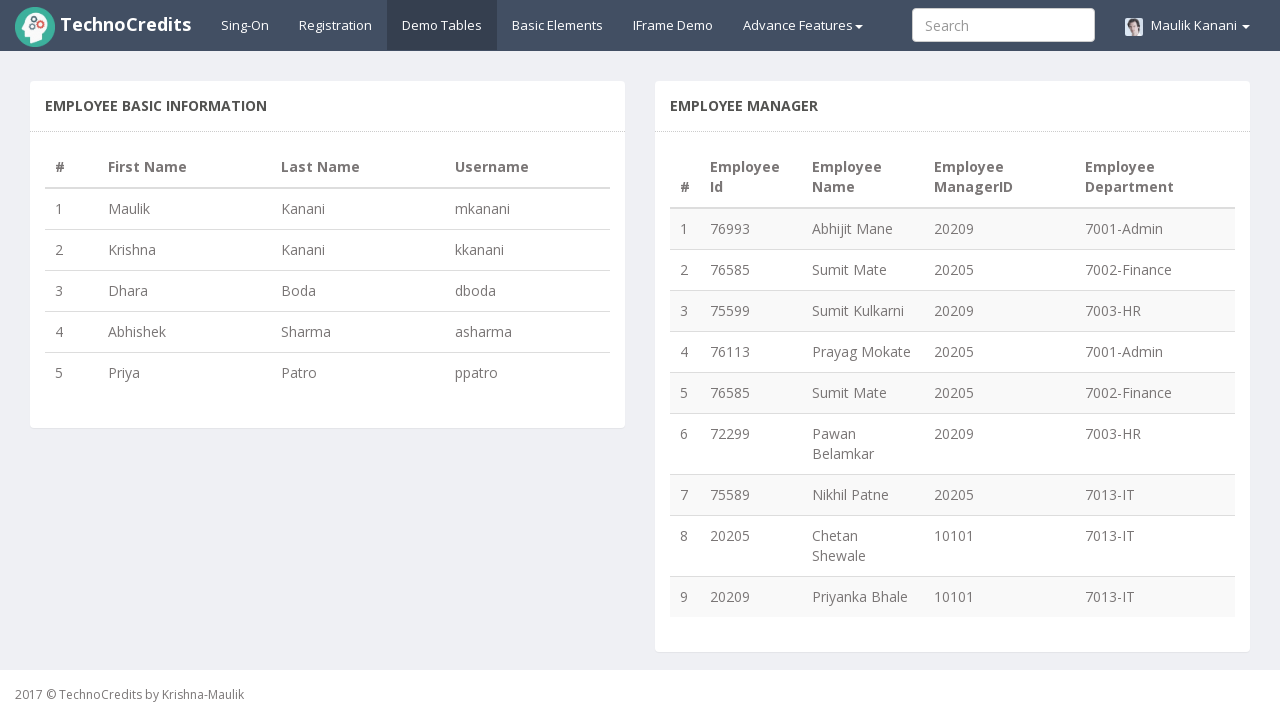